Tests drag and drop functionality by dragging an element to a target drop zone after scrolling to the drag and drop section

Starting URL: https://testautomationpractice.blogspot.com/

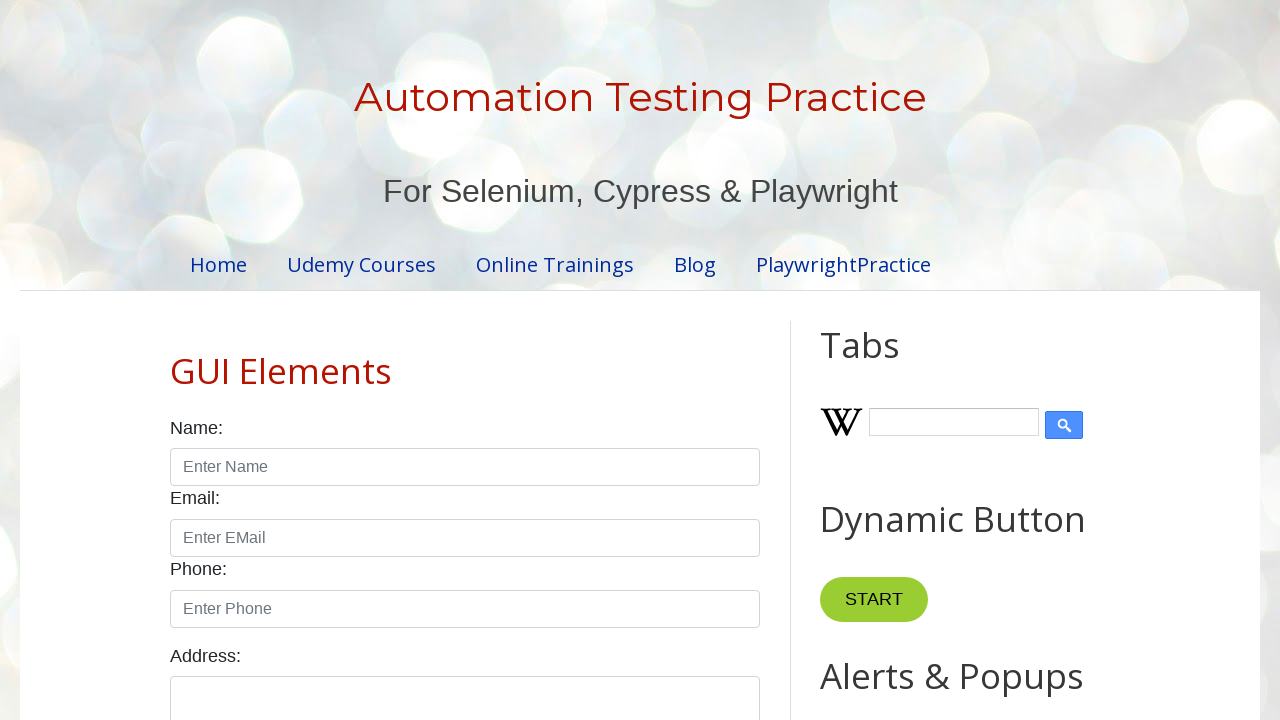

Scrolled to drag and drop section
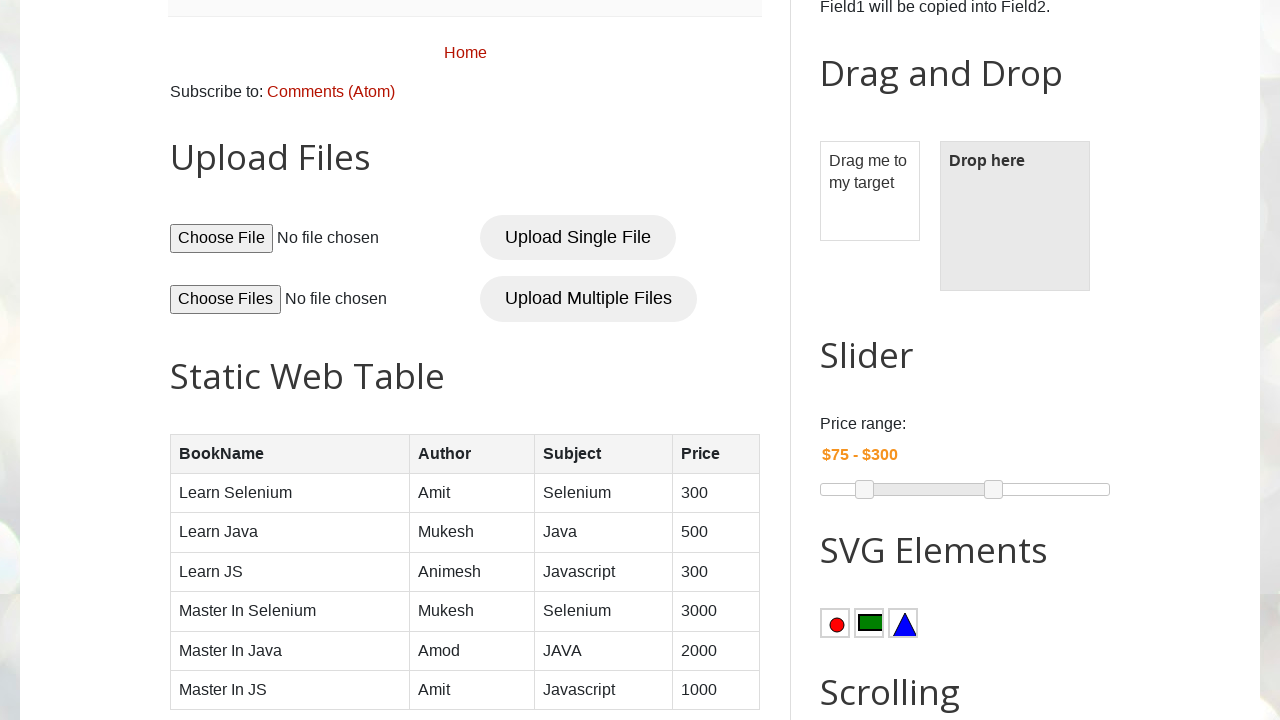

Located source element for drag operation
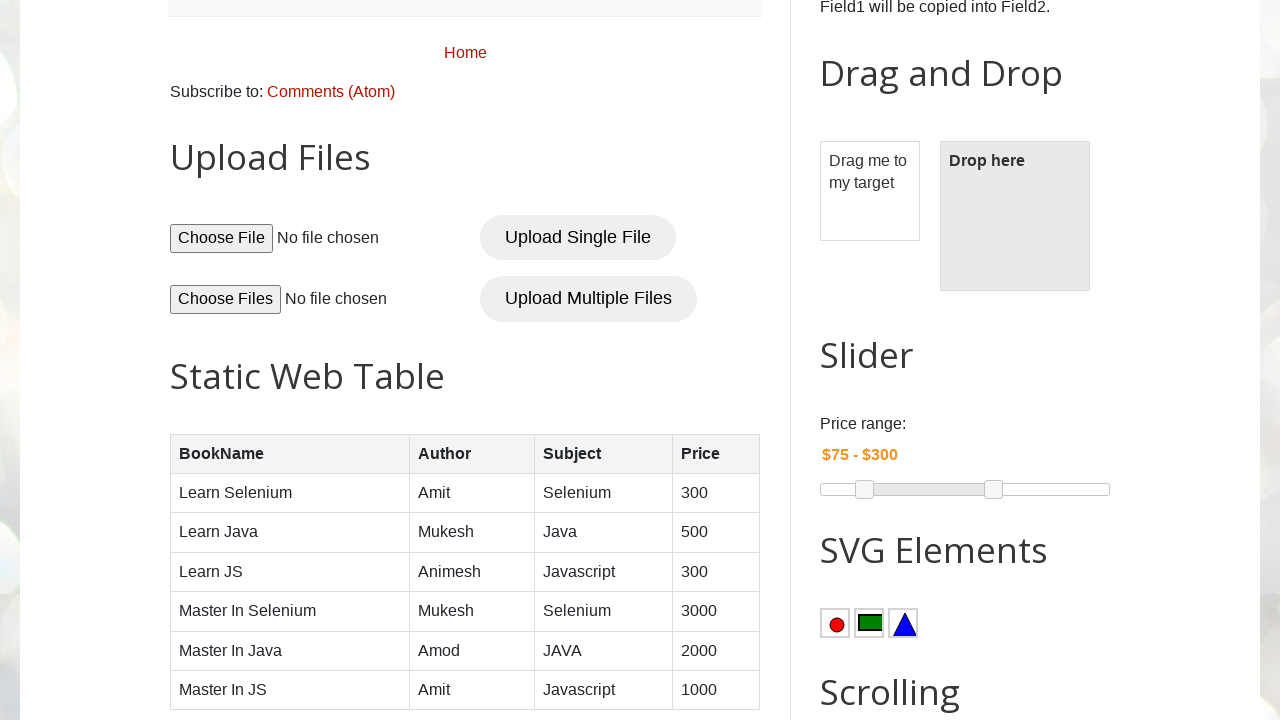

Located target drop zone element
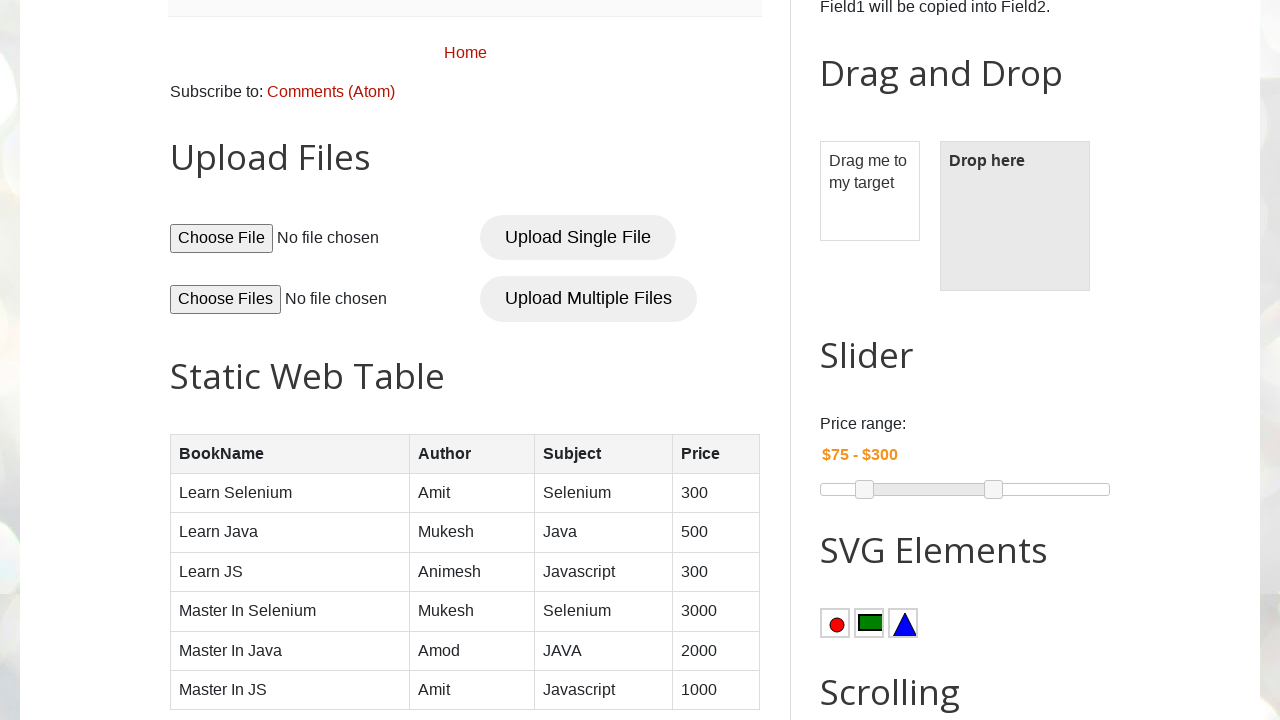

Dragged source element to target drop zone at (1015, 216)
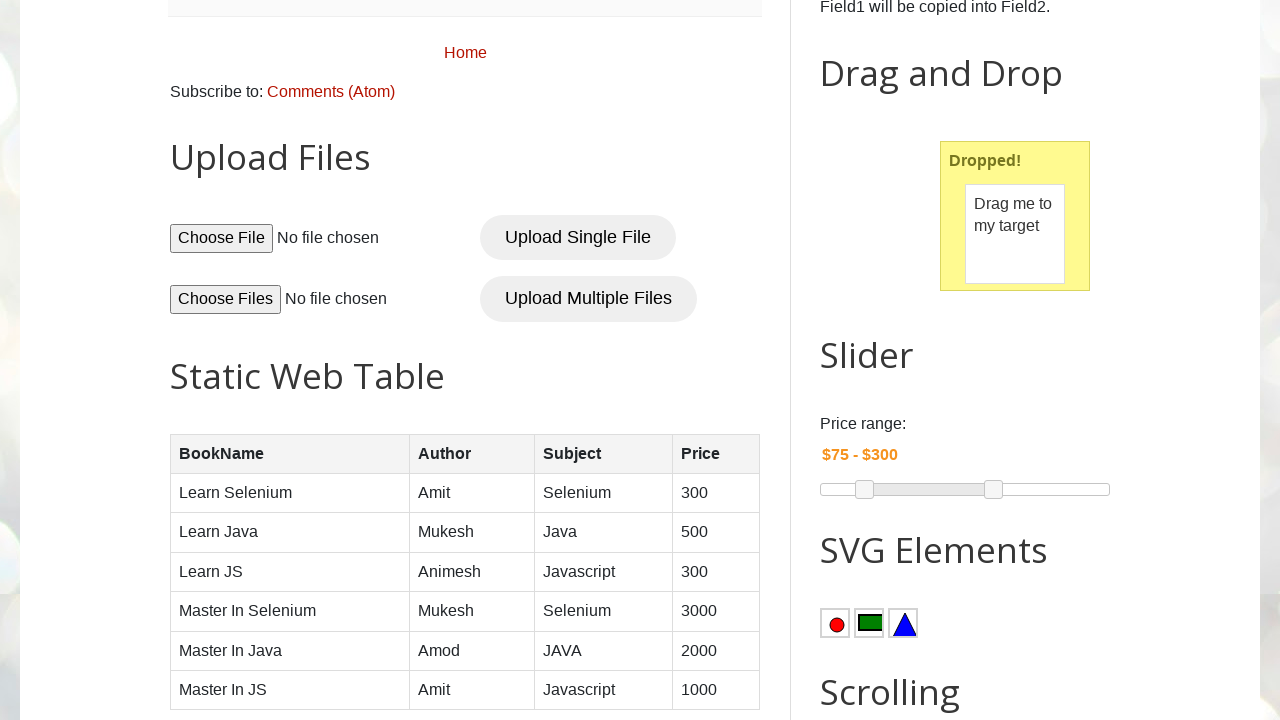

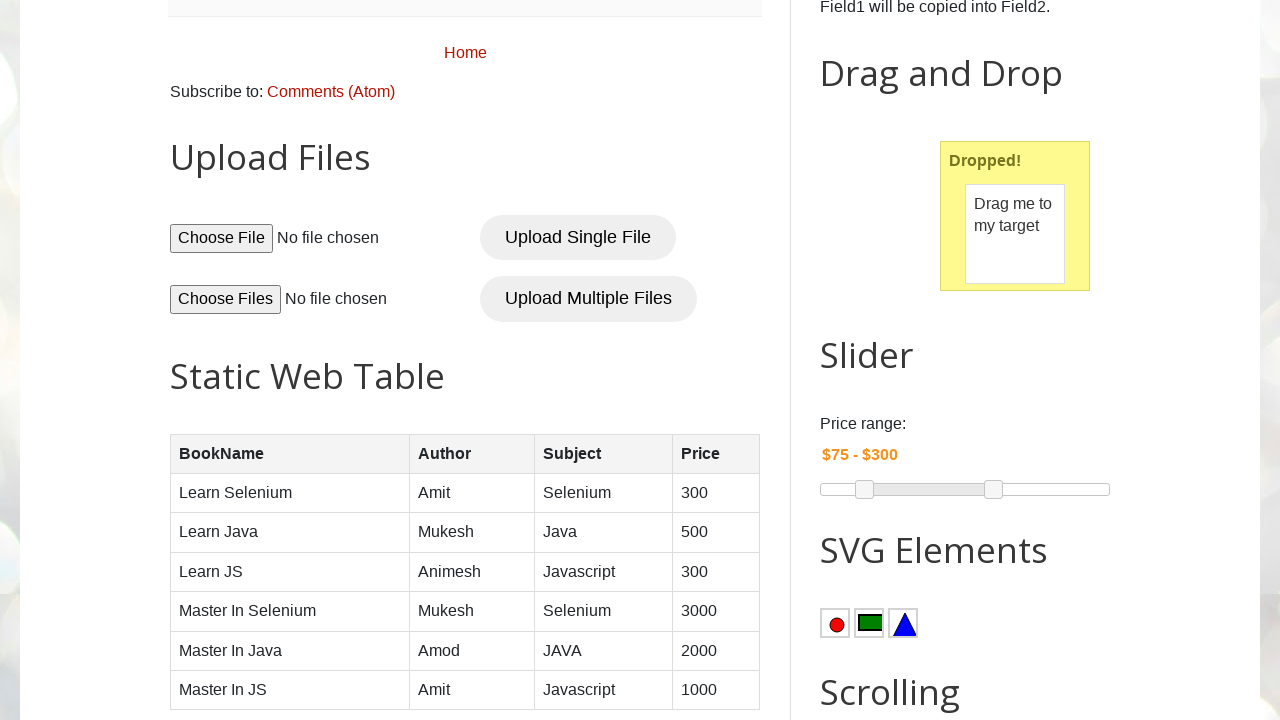